Tests that the HeroPark website displays the "КОНТАКТЫ" (Contacts) text on the page

Starting URL: https://heropark.by/

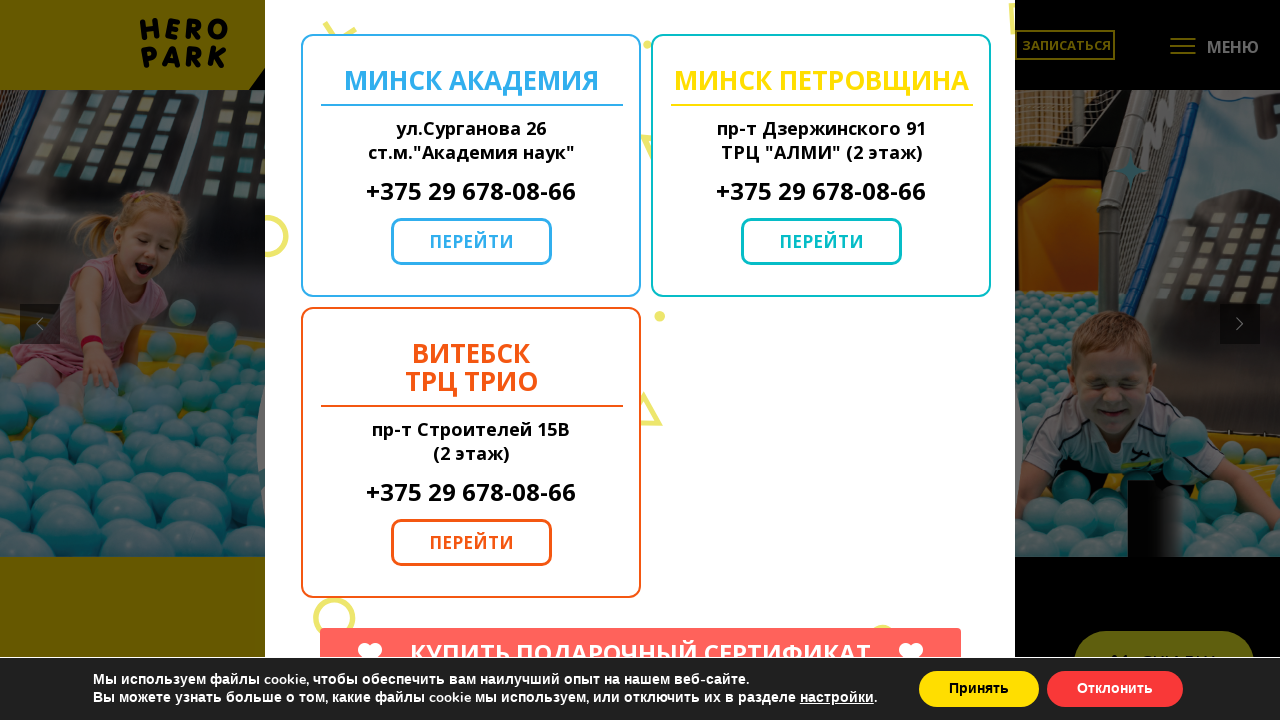

Navigated to HeroPark website at https://heropark.by/
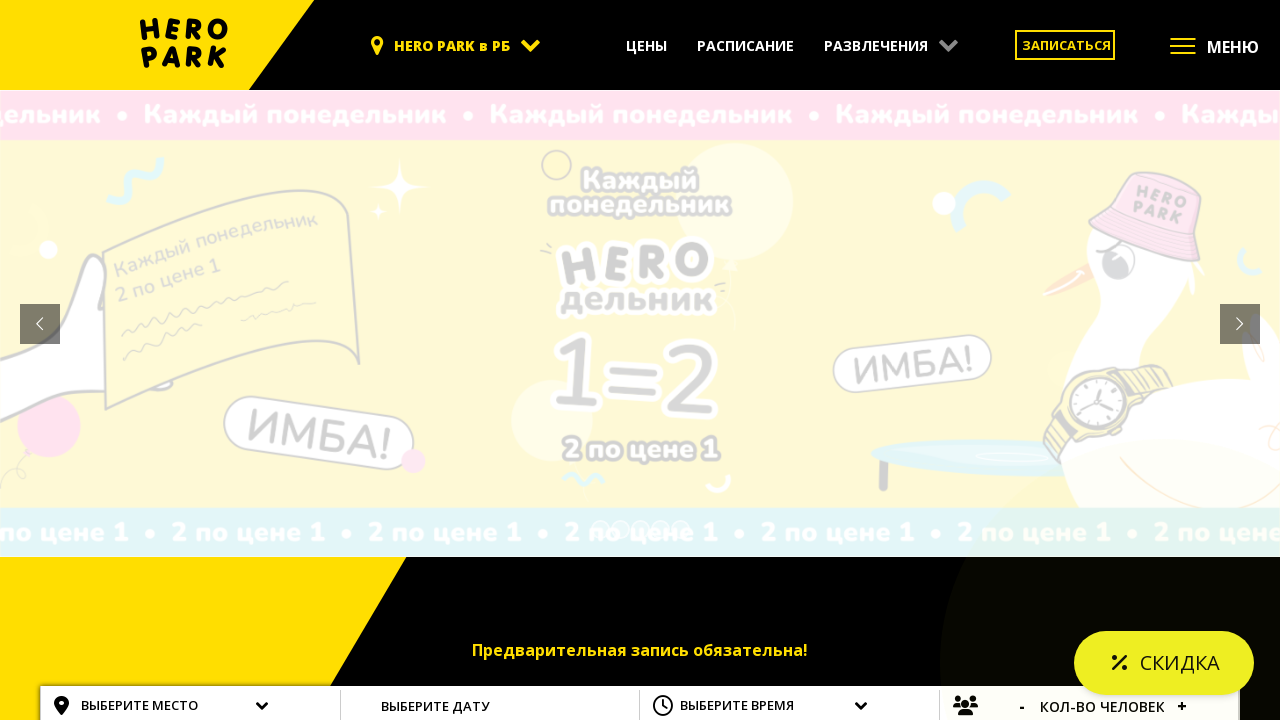

Located the КОНТАКТЫ (Contacts) text element on the page
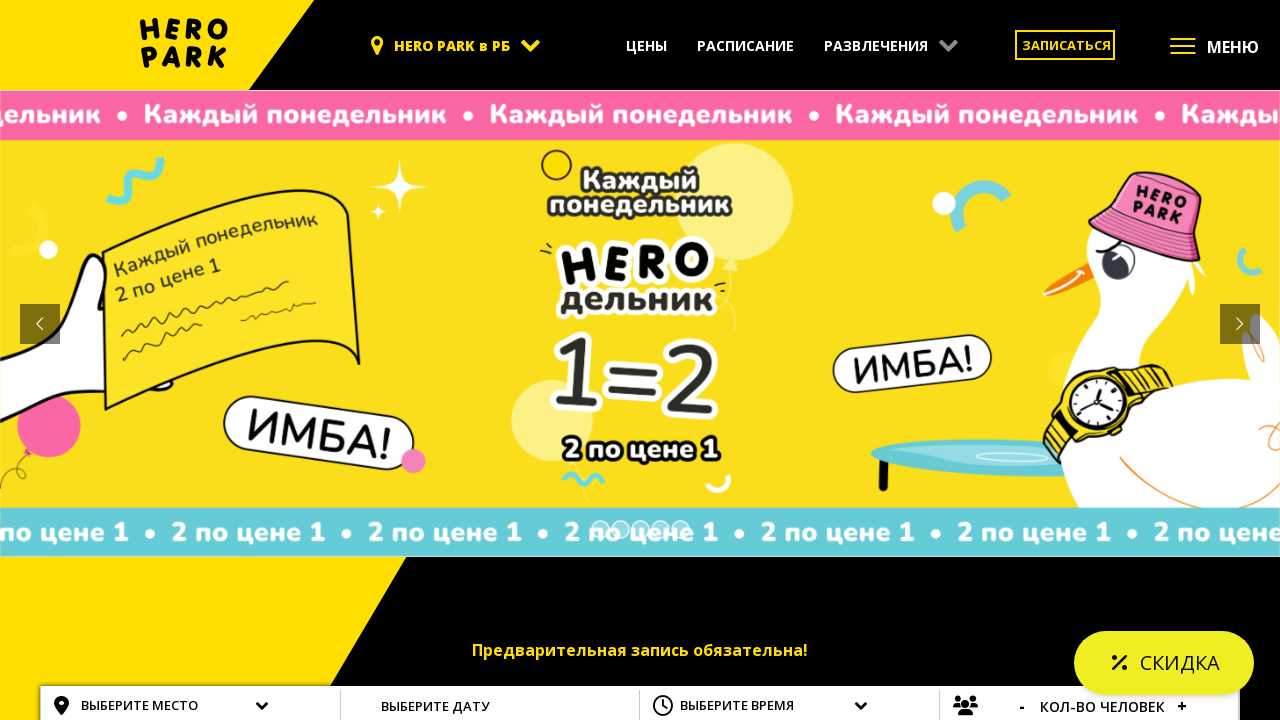

Verified that the КОНТАКТЫ text is present and matches expected value
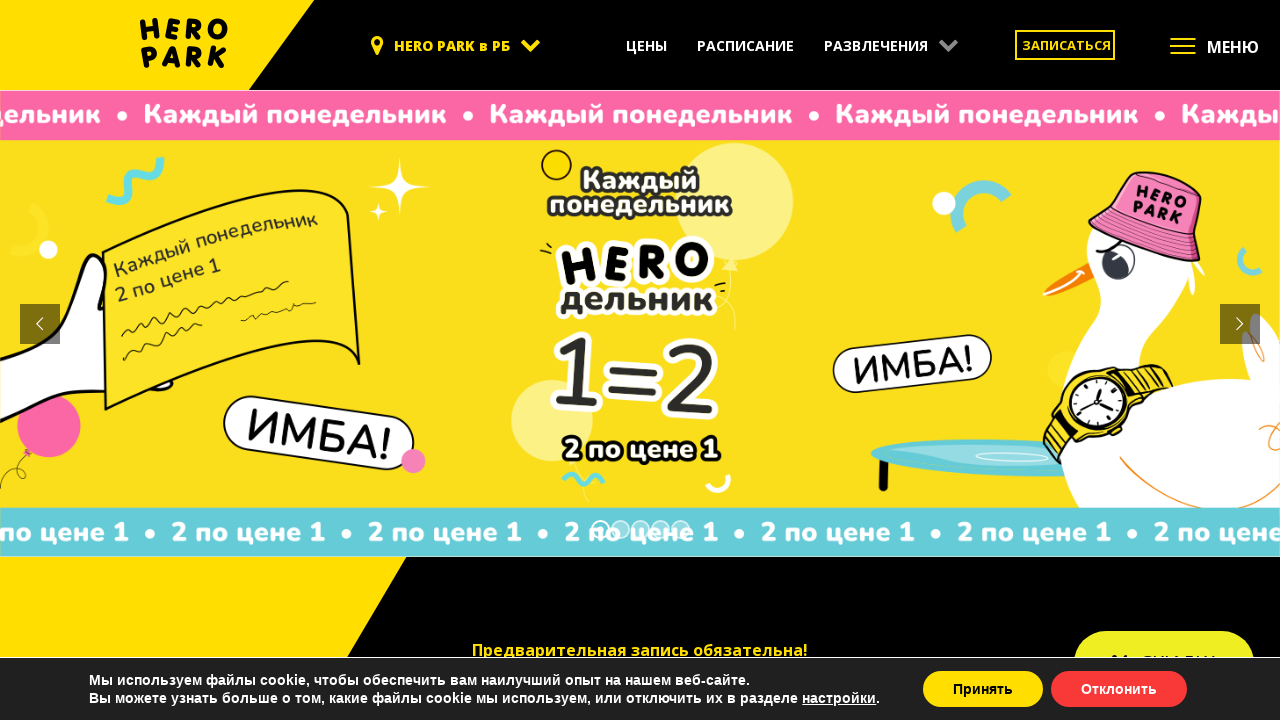

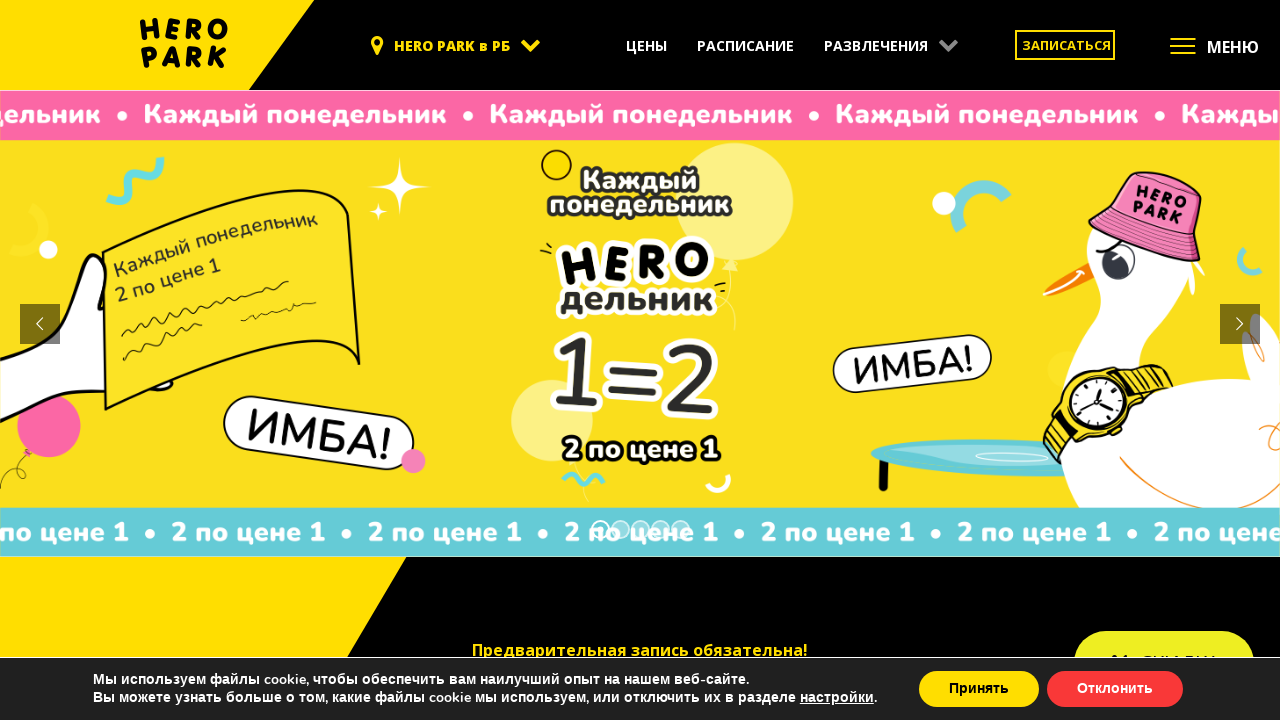